Tests a registration form by filling in first name, last name, and email fields in the first block, submitting the form, and verifying the success message appears.

Starting URL: http://suninjuly.github.io/registration1.html

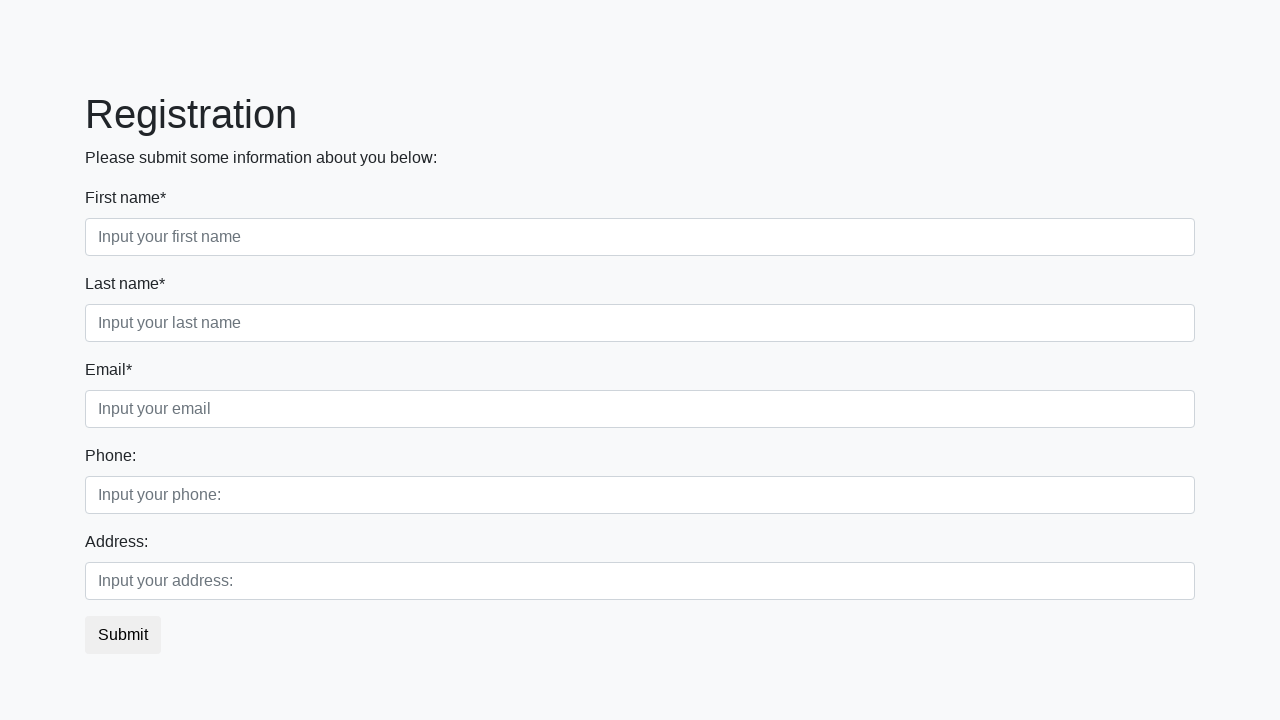

Filled first name field with 'Ivan' on .first_block .form-control.first
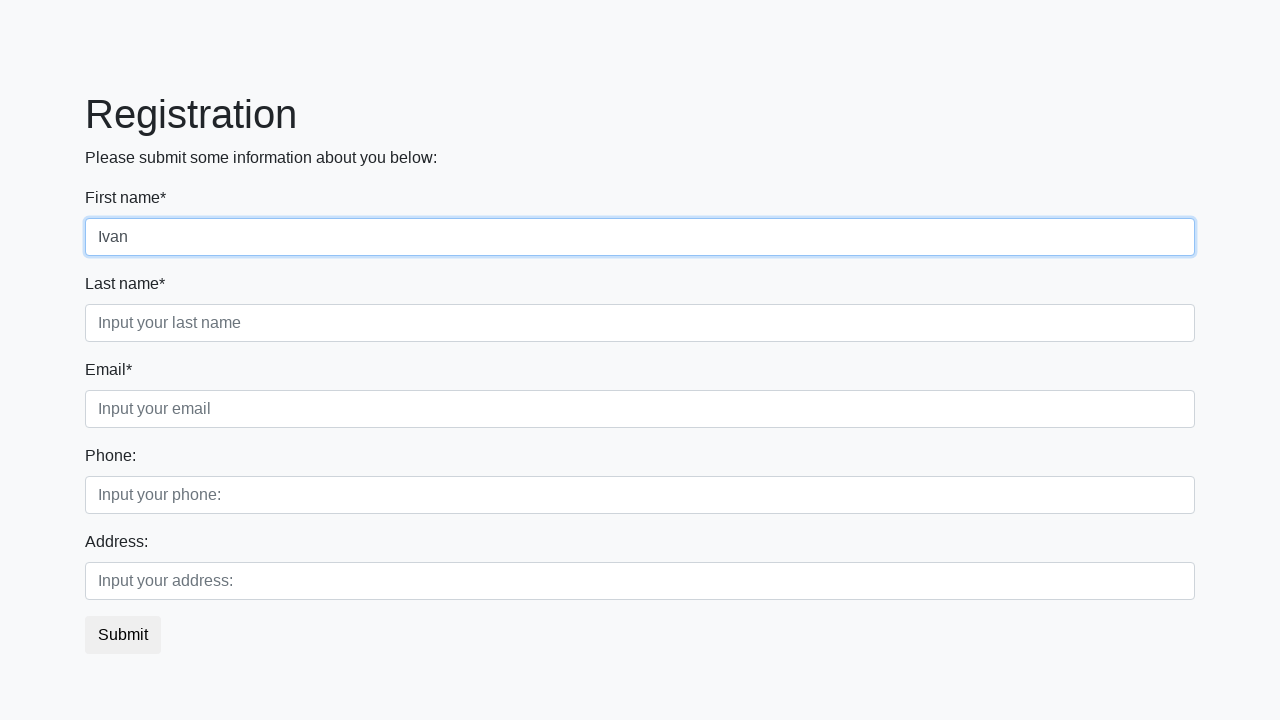

Filled last name field with 'Petrov' on .first_block .form-control.second
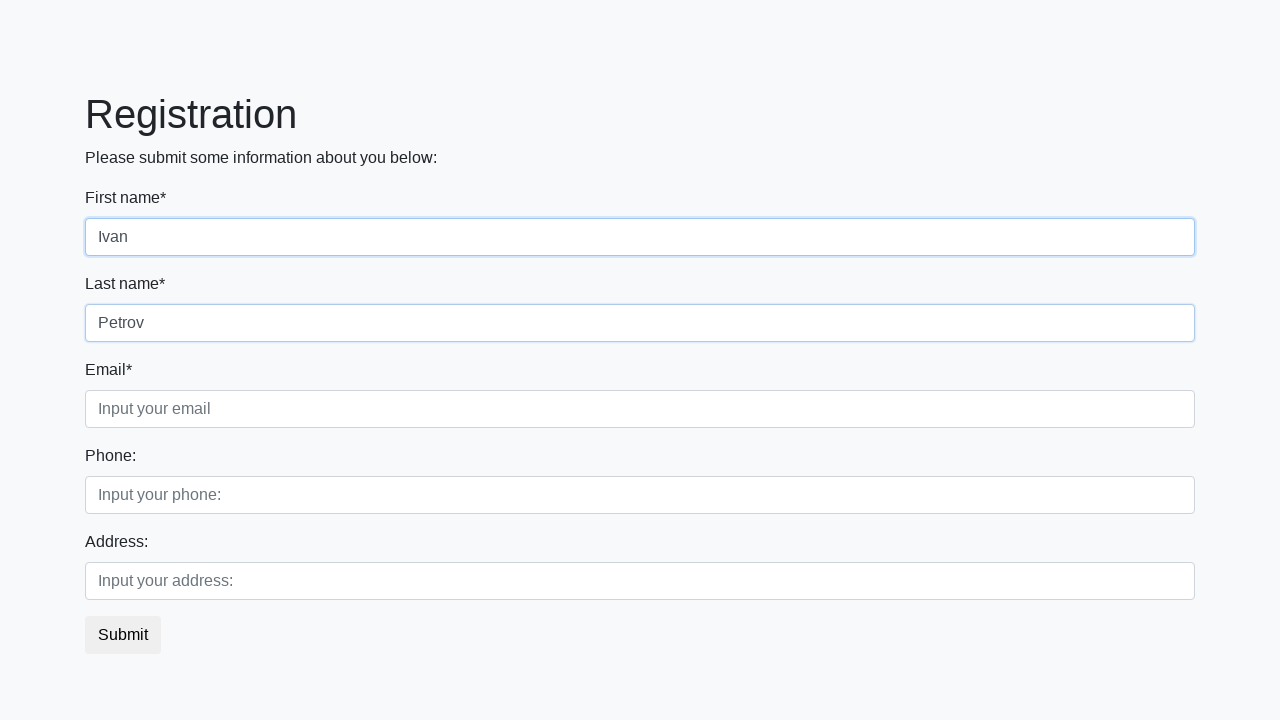

Filled email field with 'ivan.petrov@example.com' on .first_block .form-control.third
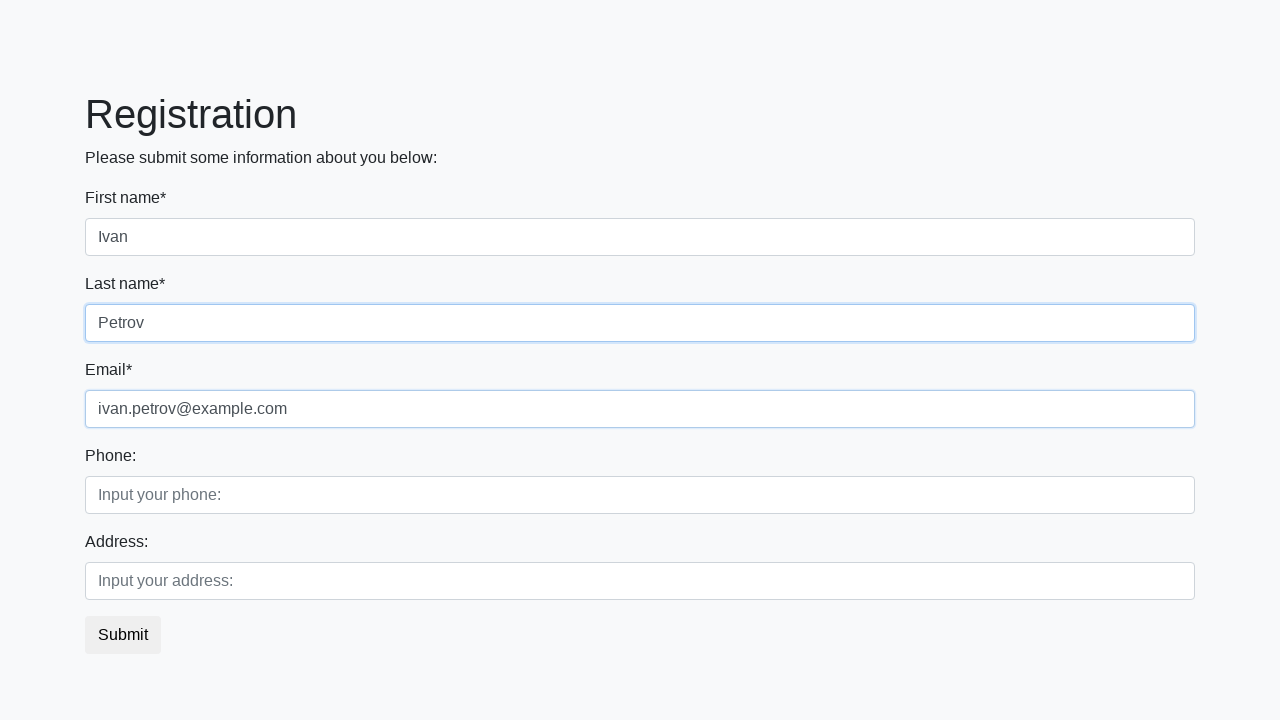

Clicked submit button at (123, 635) on button.btn
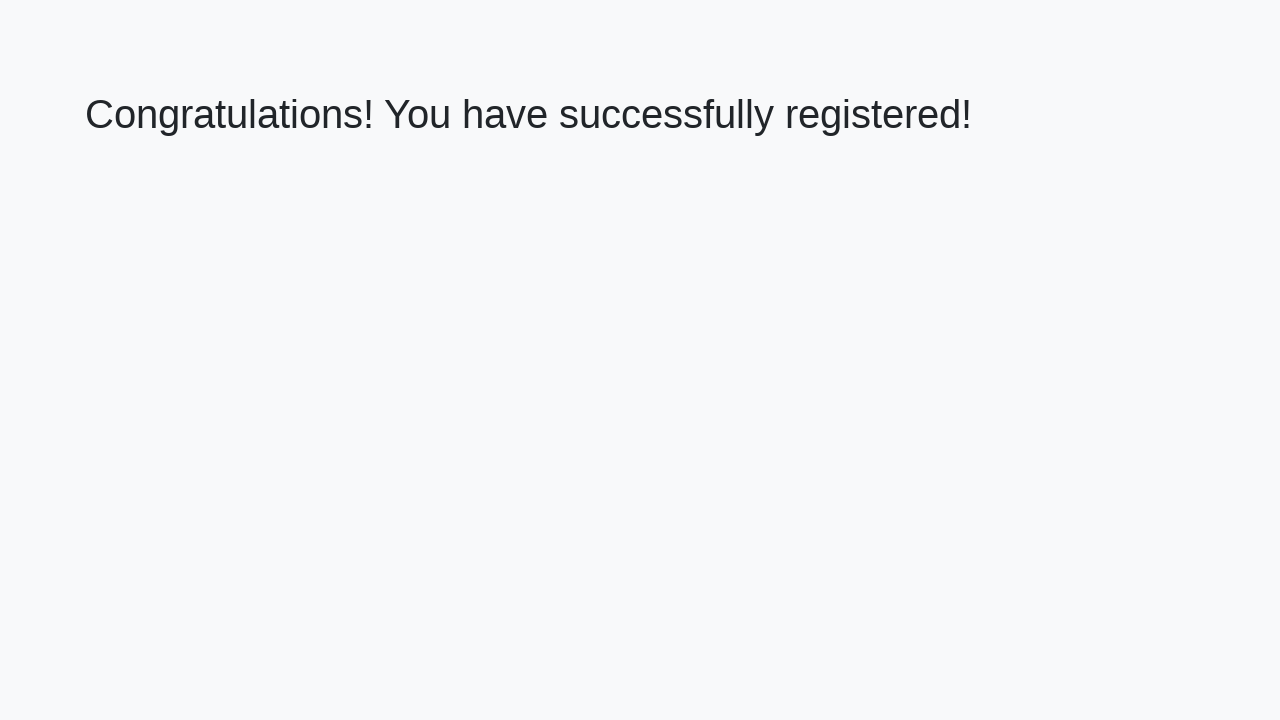

Success message element loaded
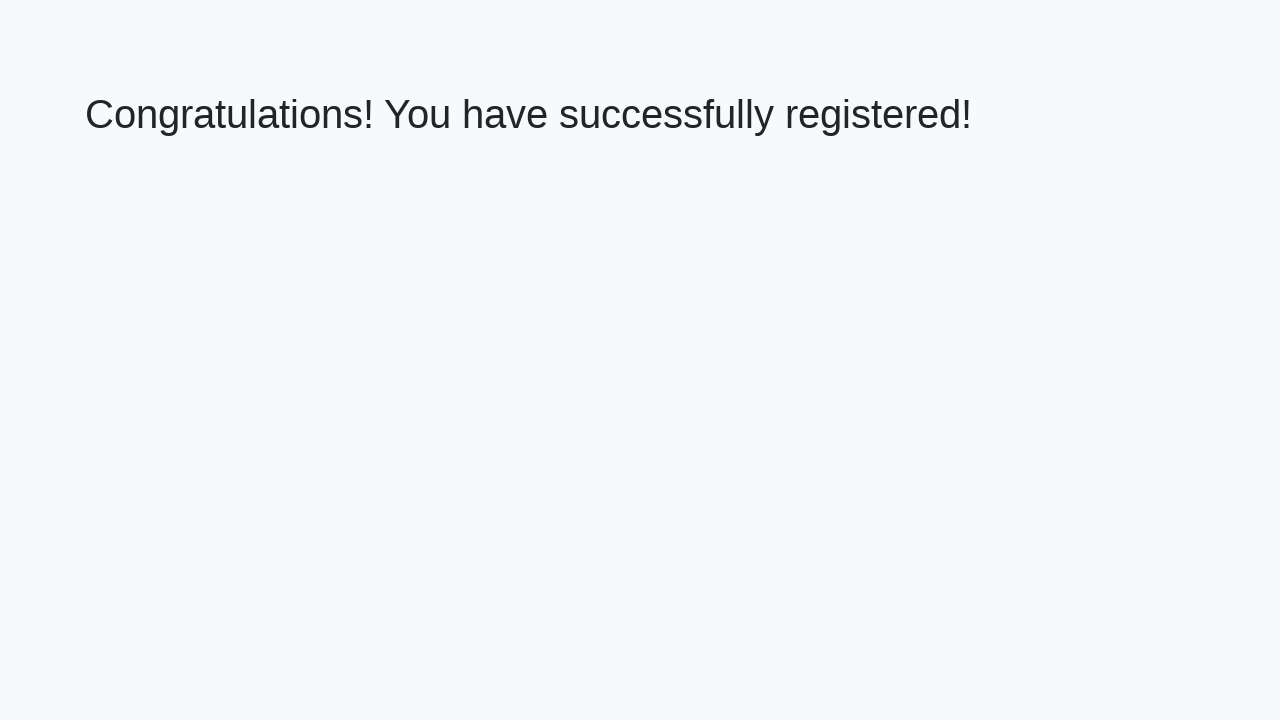

Retrieved welcome text from h1 element
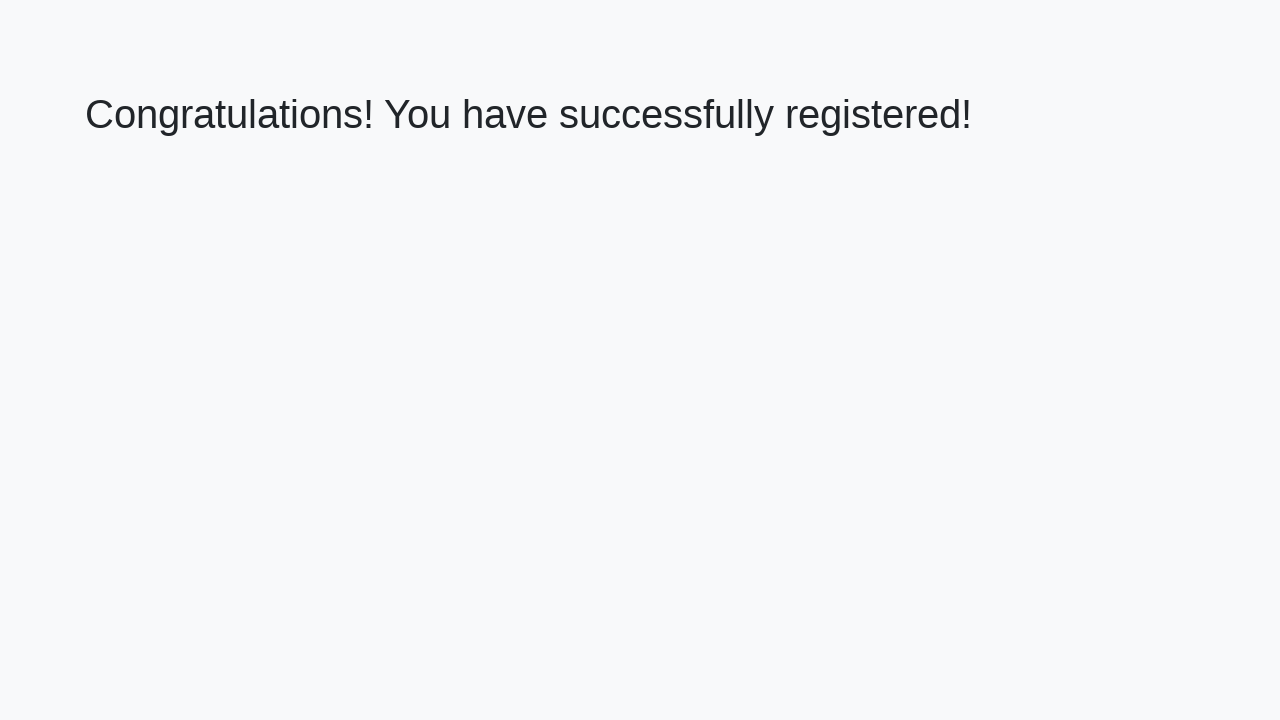

Verified success message: 'Congratulations! You have successfully registered!'
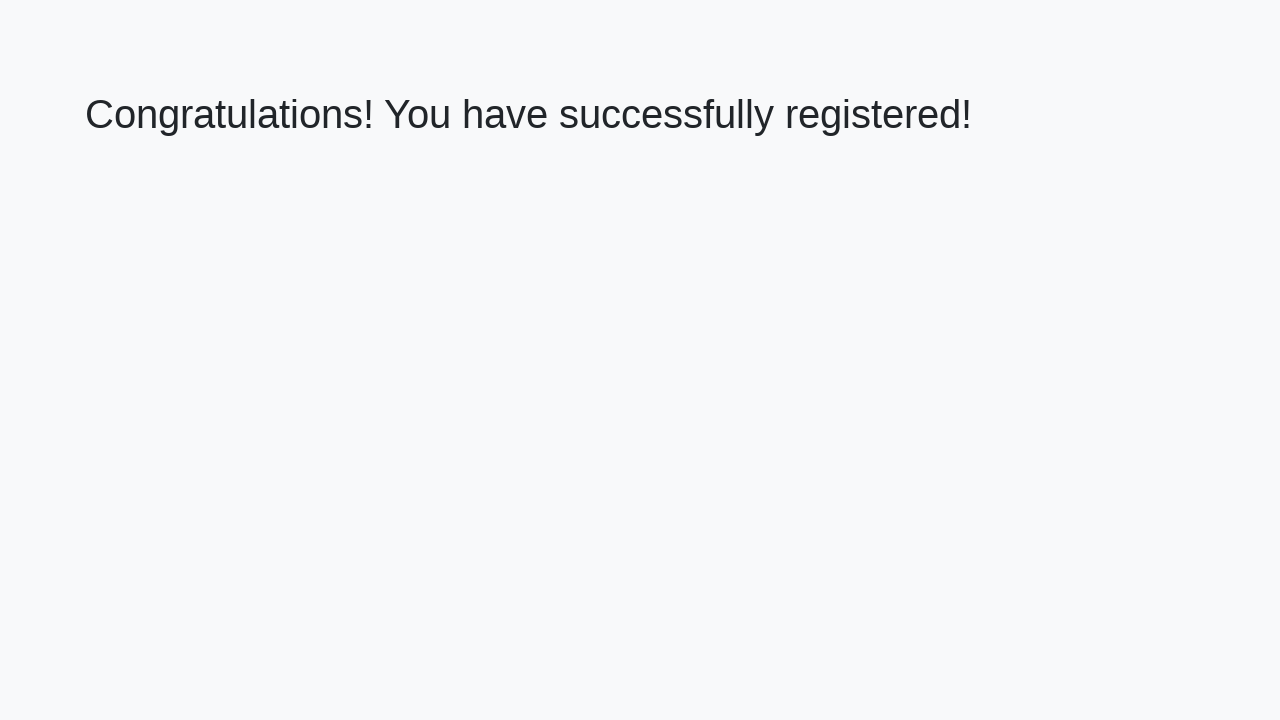

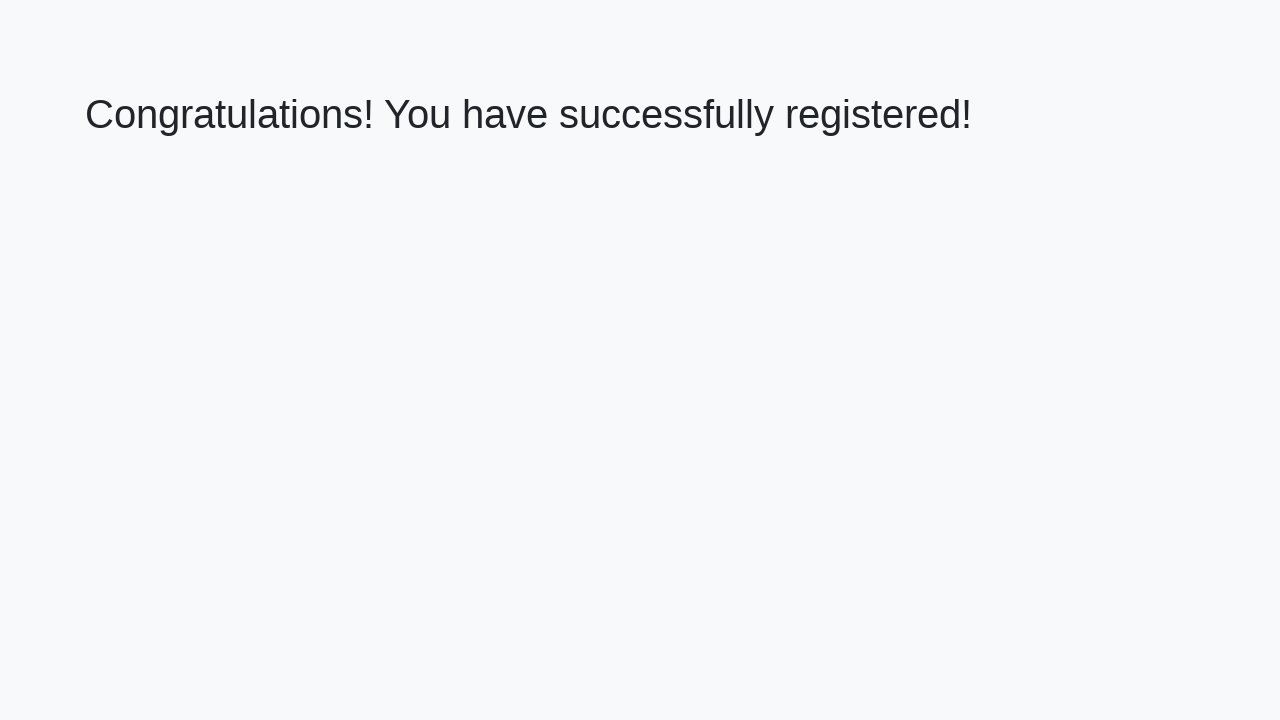